Tests browsing languages that start with a digit by clicking on the 0-9 filter.

Starting URL: http://www.99-bottles-of-beer.net/

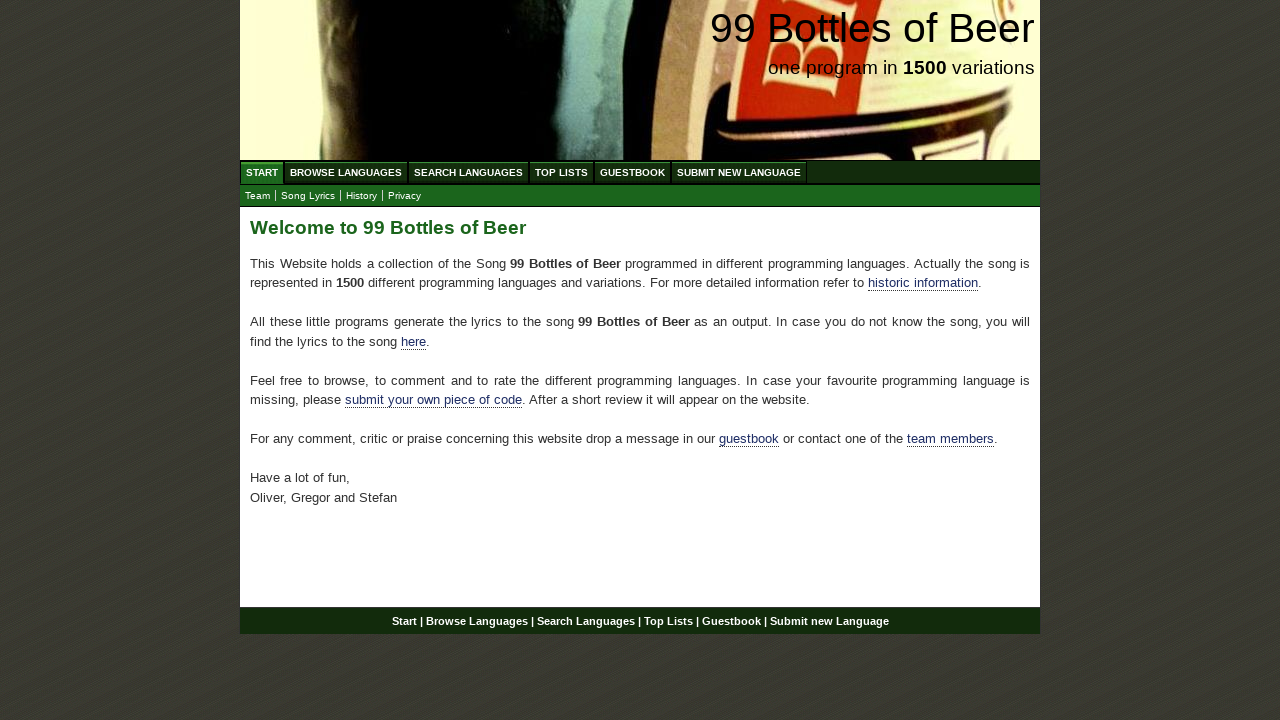

Clicked on Browse Languages link at (346, 172) on a[href='/abc.html']
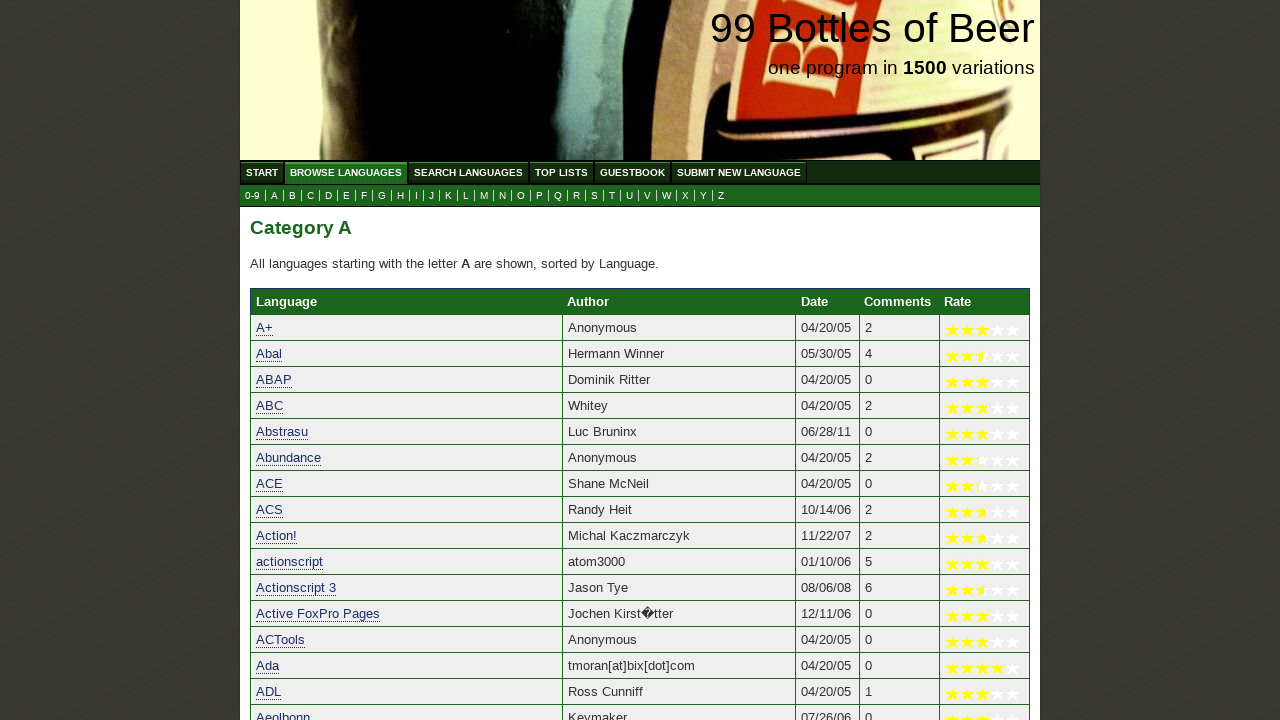

Clicked on 0-9 filter to browse languages starting with a digit at (252, 196) on a[href='0.html']
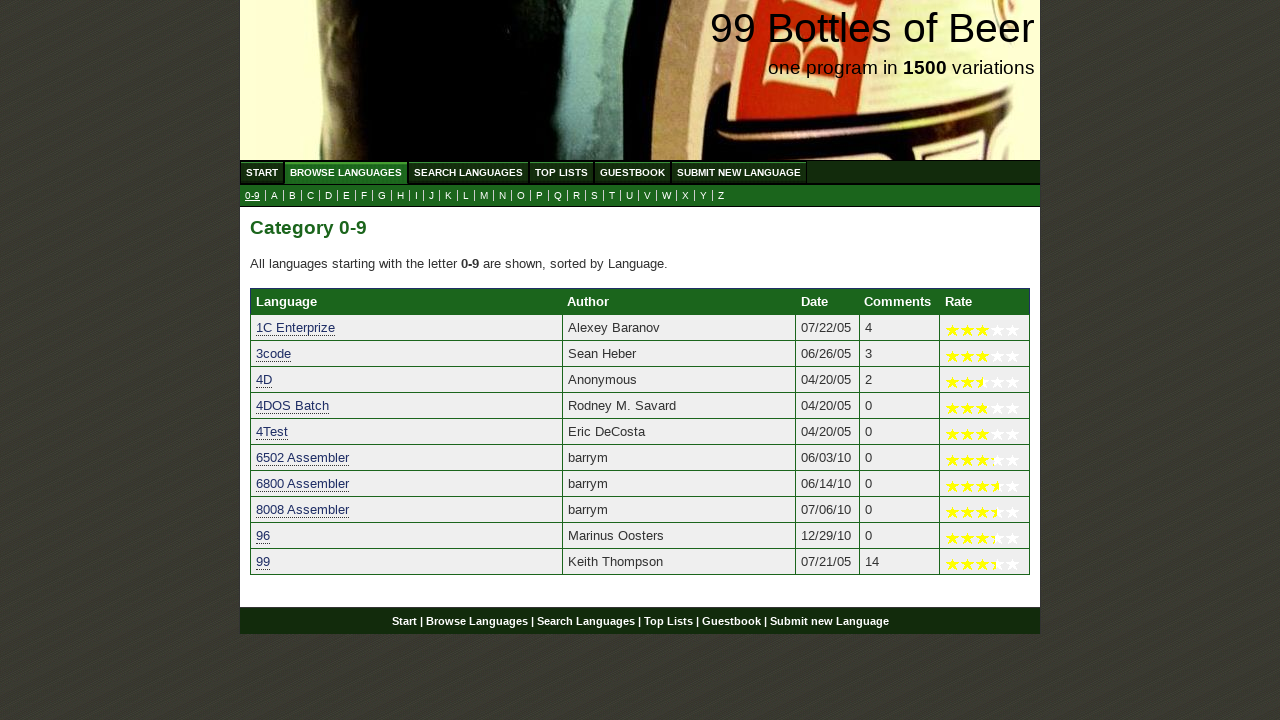

Language table loaded successfully
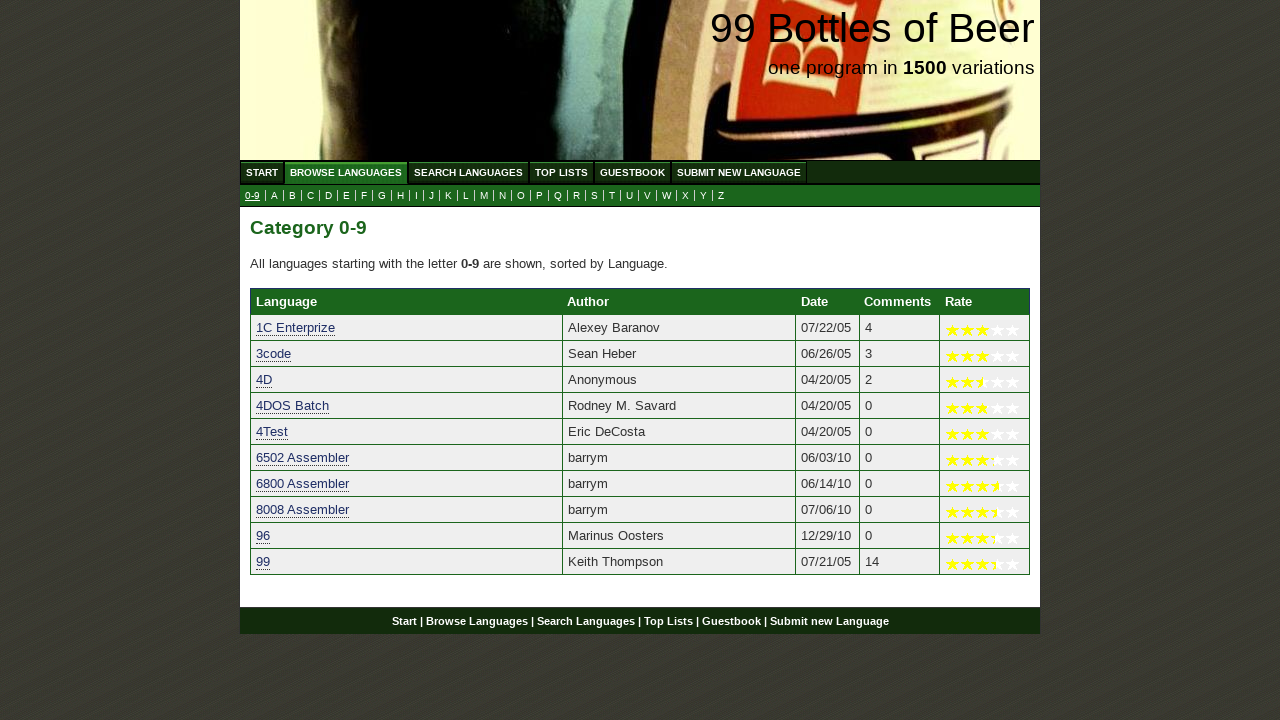

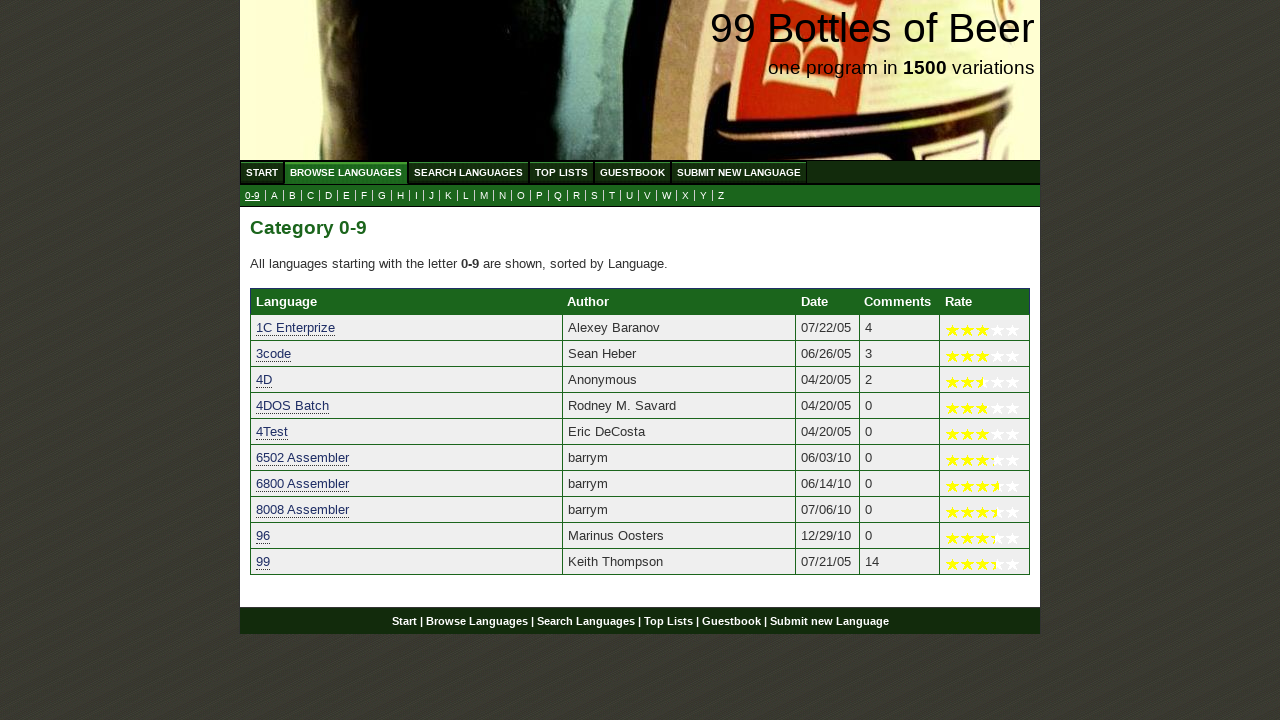